Navigates through multiple pages of a football shirts catalog to verify that product images are properly displayed on each page

Starting URL: https://store.fifa.com/fr-fr/football-shirts/1

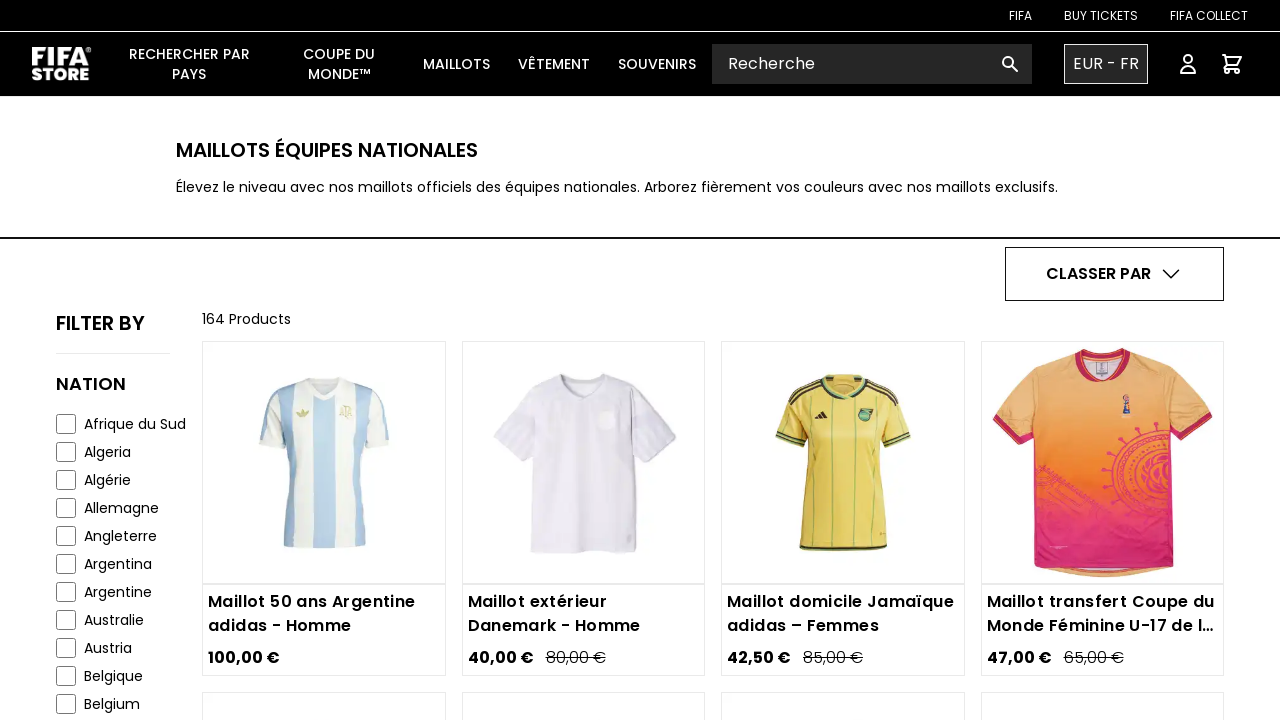

Waited for product images to load on page 1
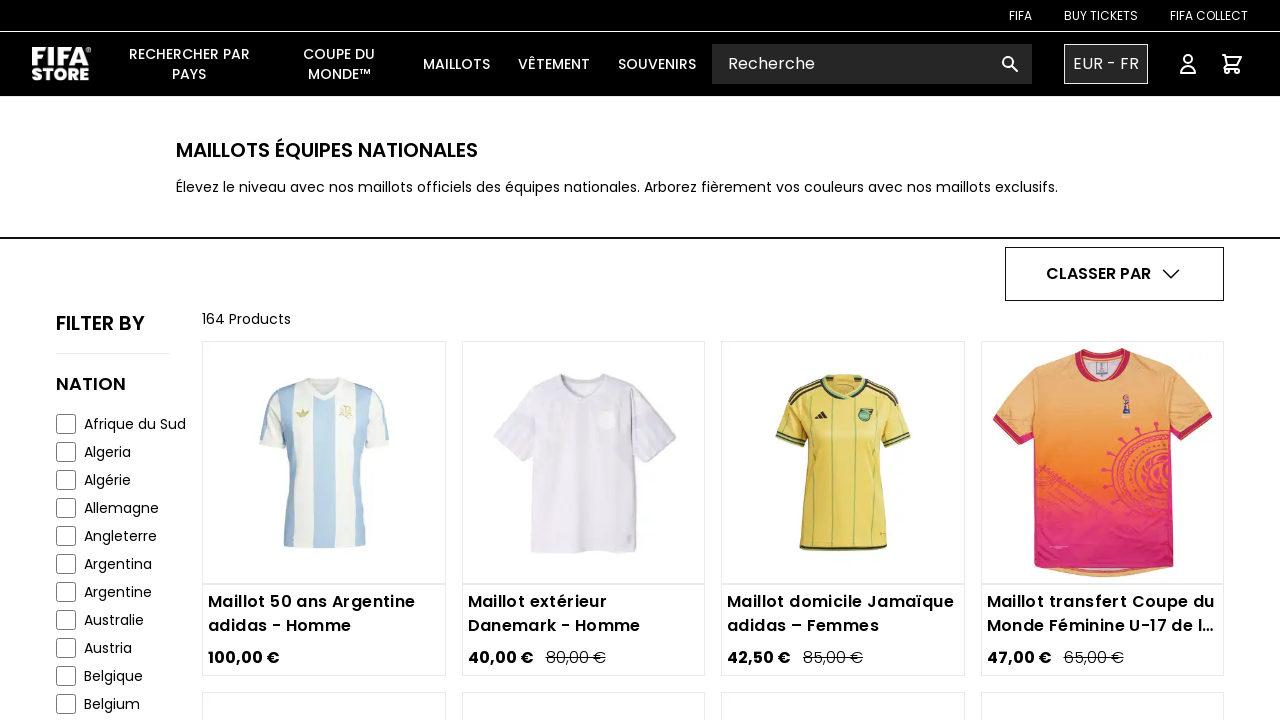

Located all product images on page 1
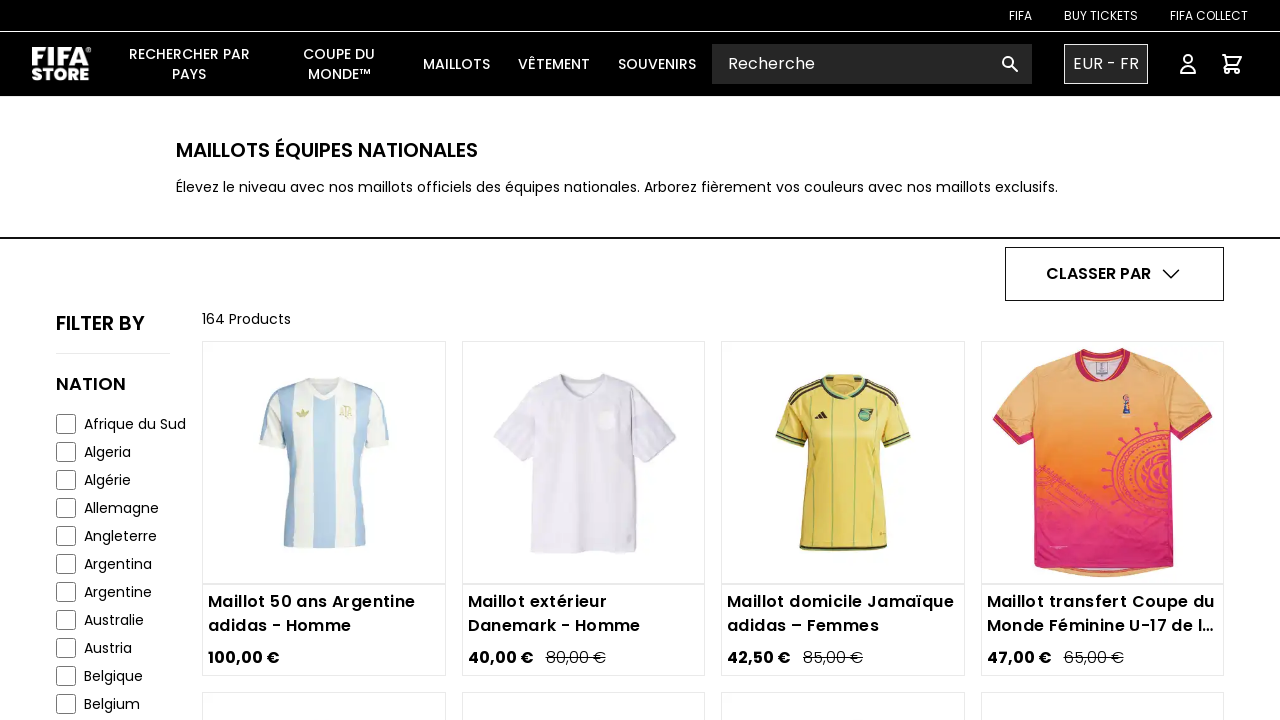

Verified that product images are present on page 1 (count: 48)
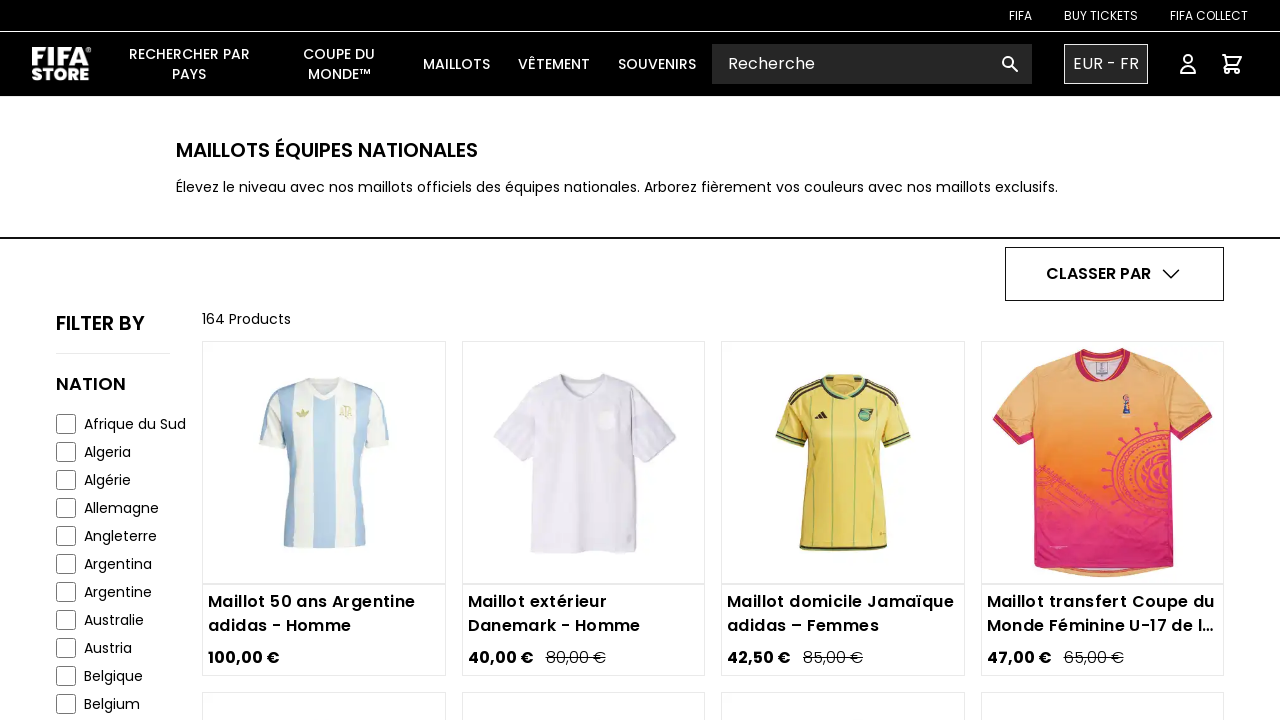

Navigated to page 2 of football shirts catalog
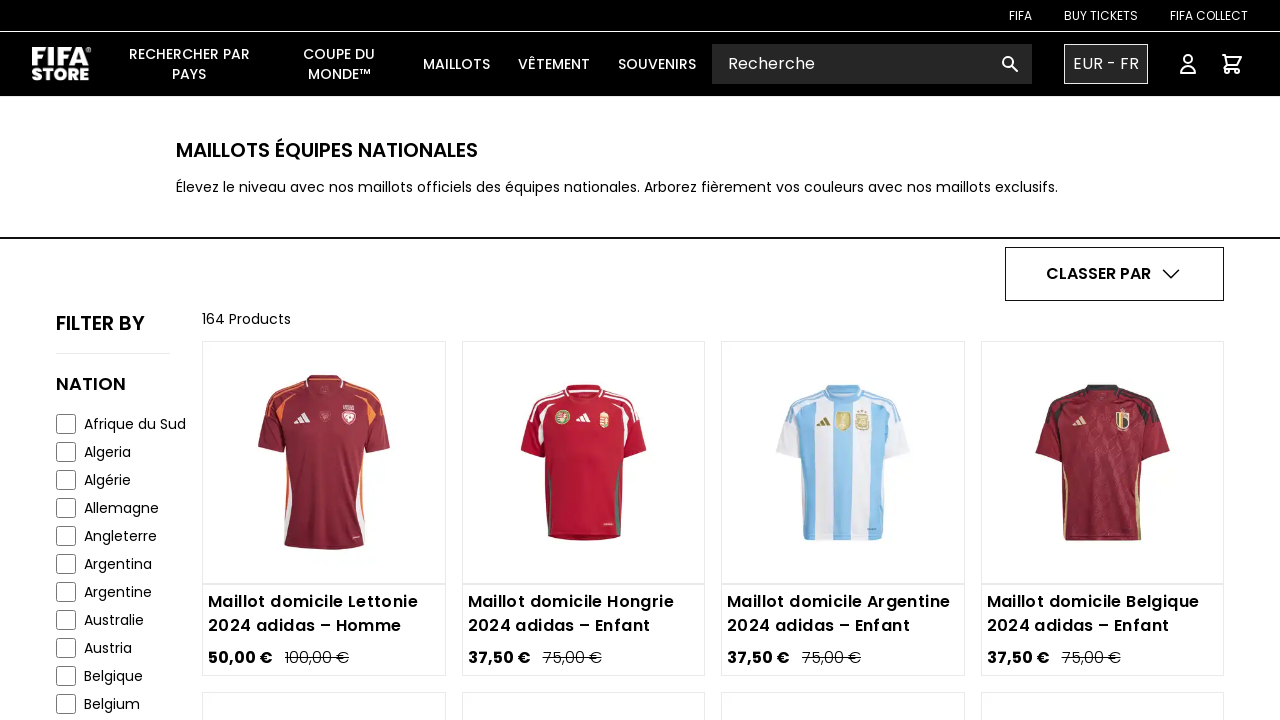

Waited for product images to load on page 2
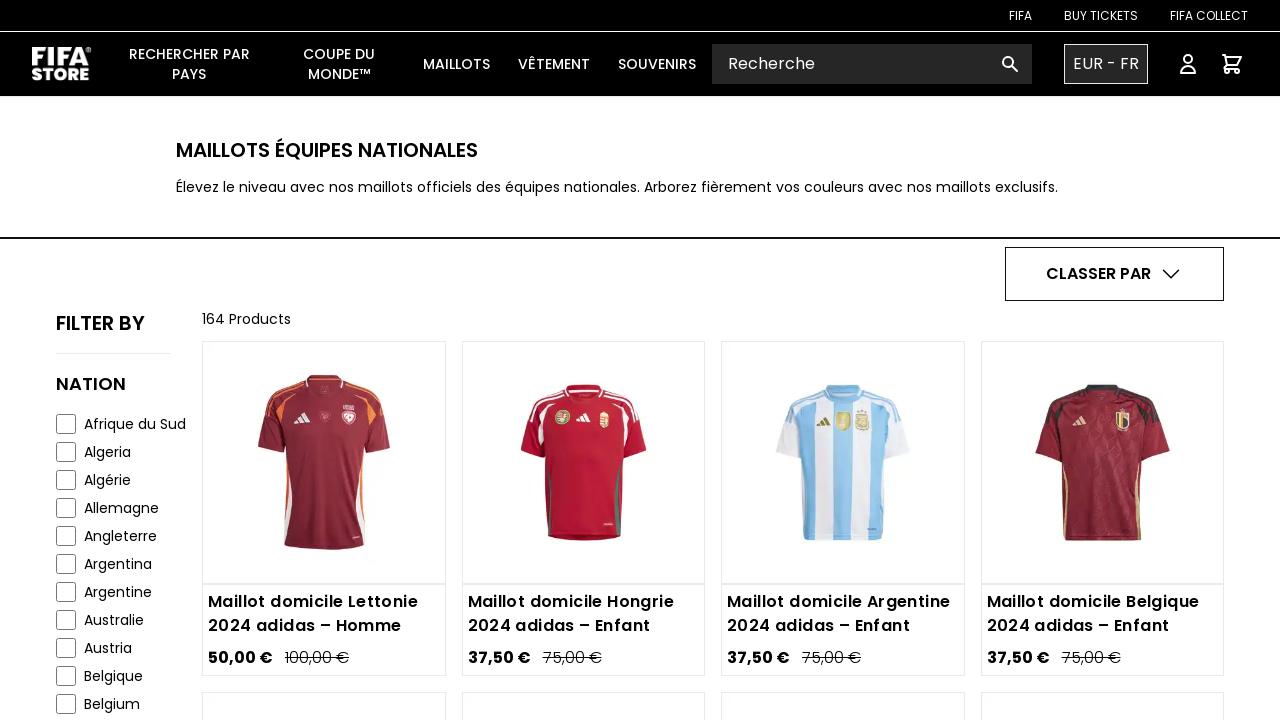

Located all product images on page 2
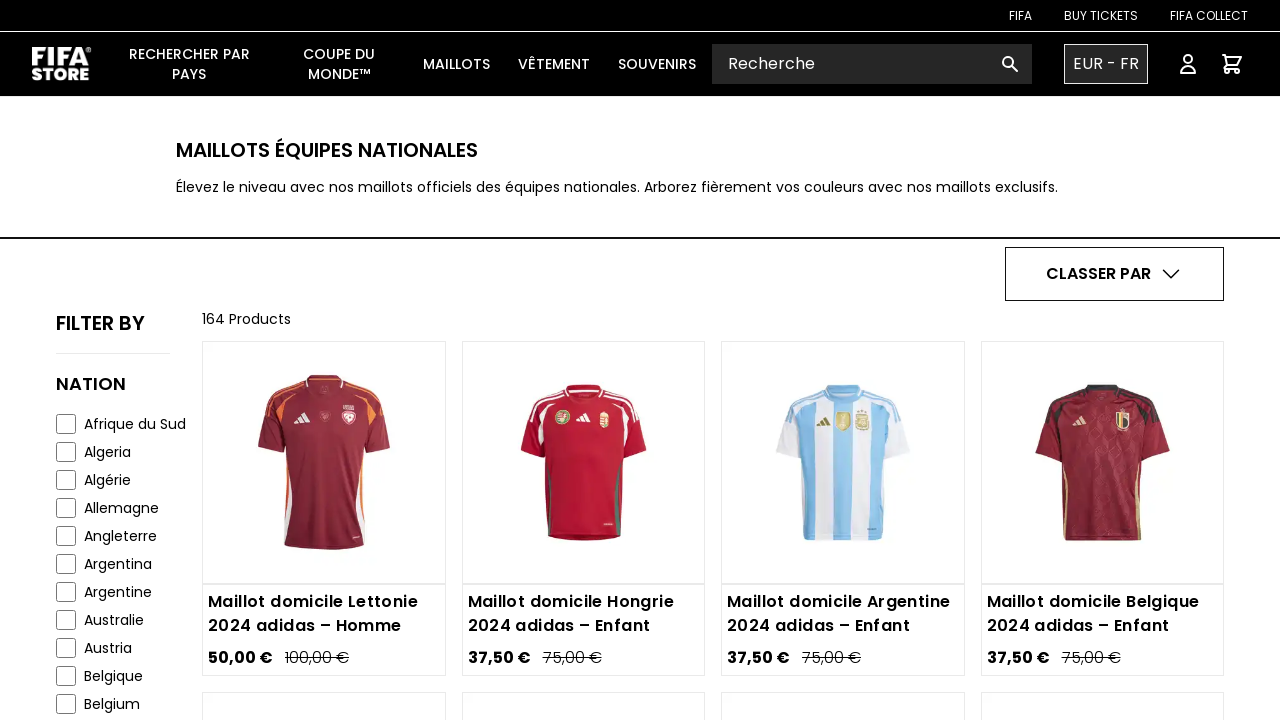

Verified that product images are present on page 2 (count: 48)
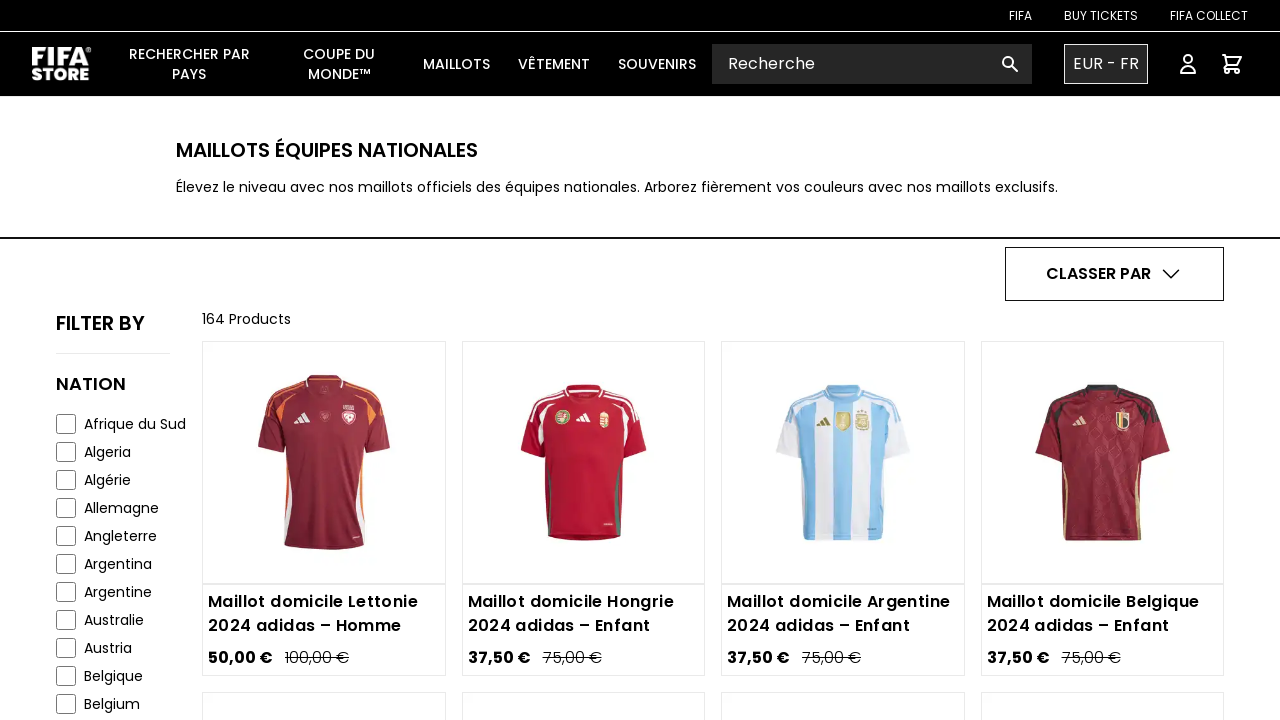

Navigated to page 3 of football shirts catalog
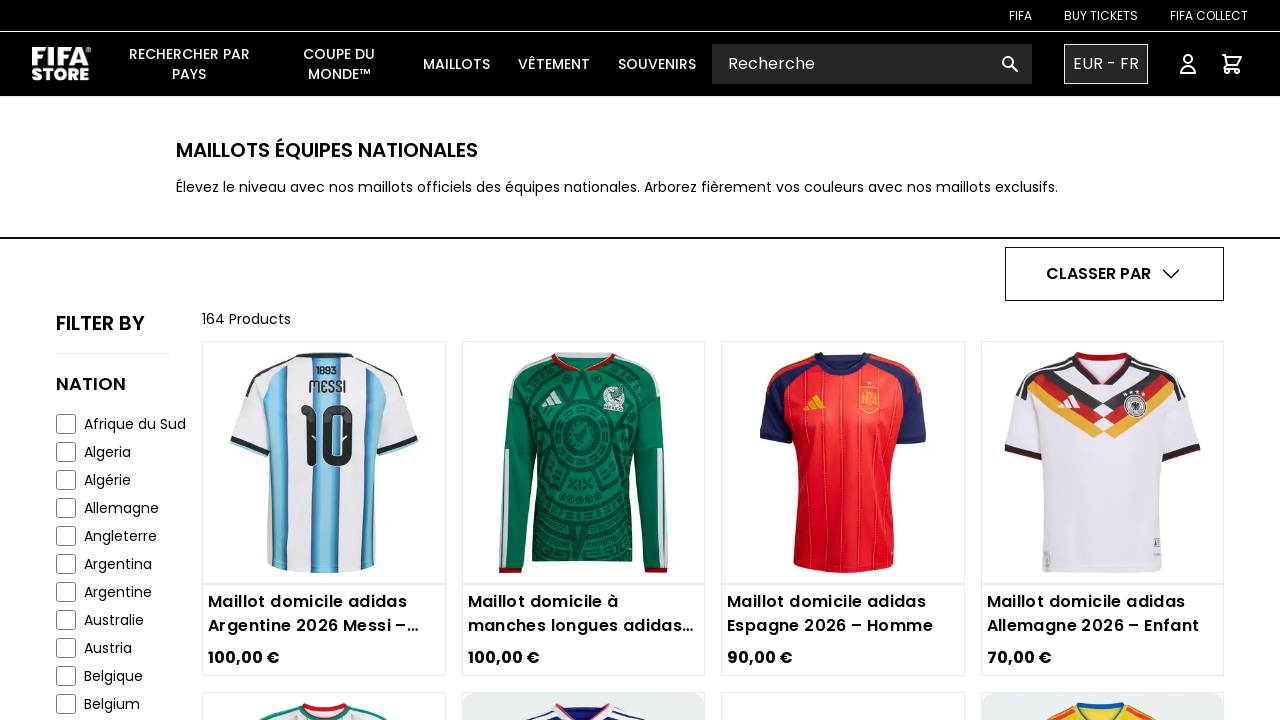

Waited for product images to load on page 3
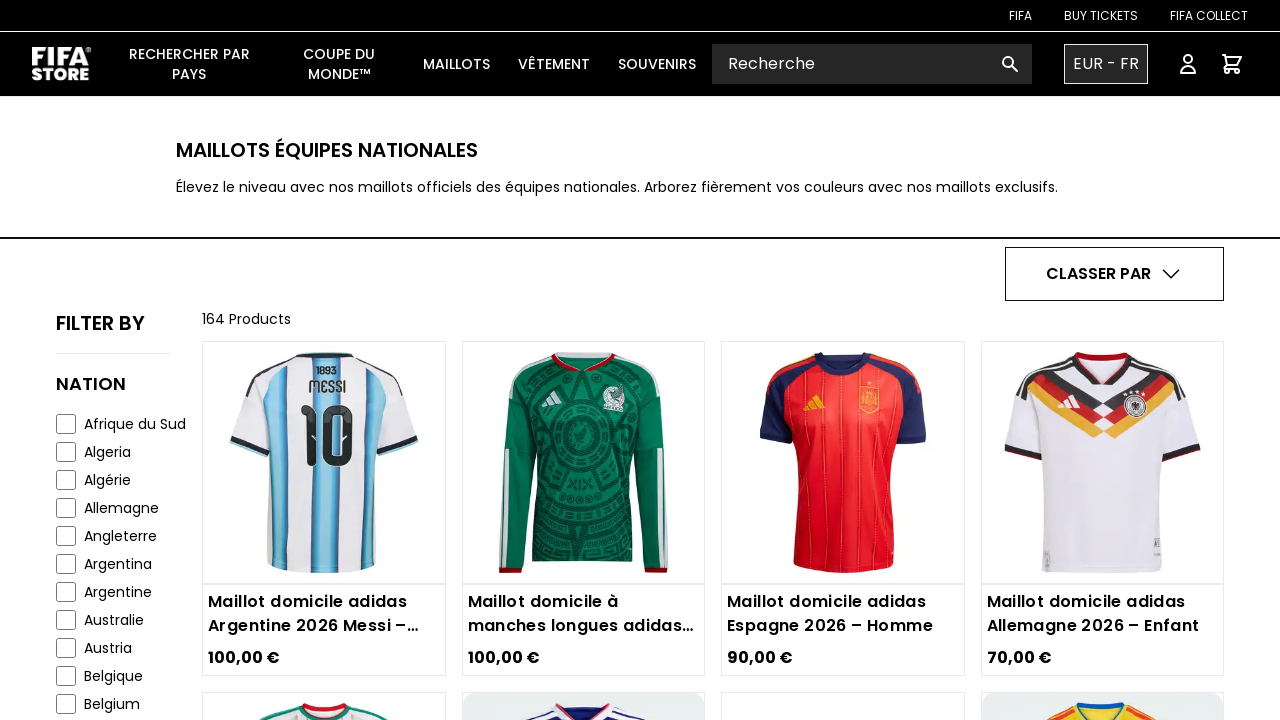

Located all product images on page 3
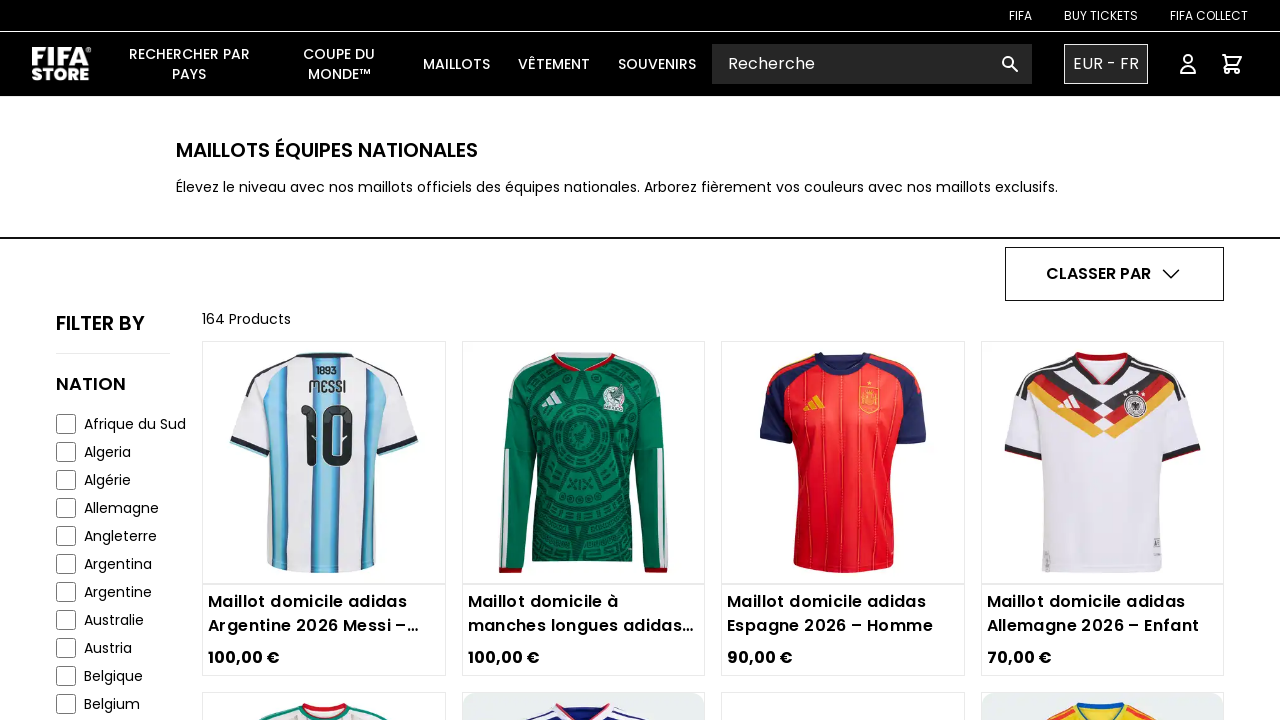

Verified that product images are present on page 3 (count: 48)
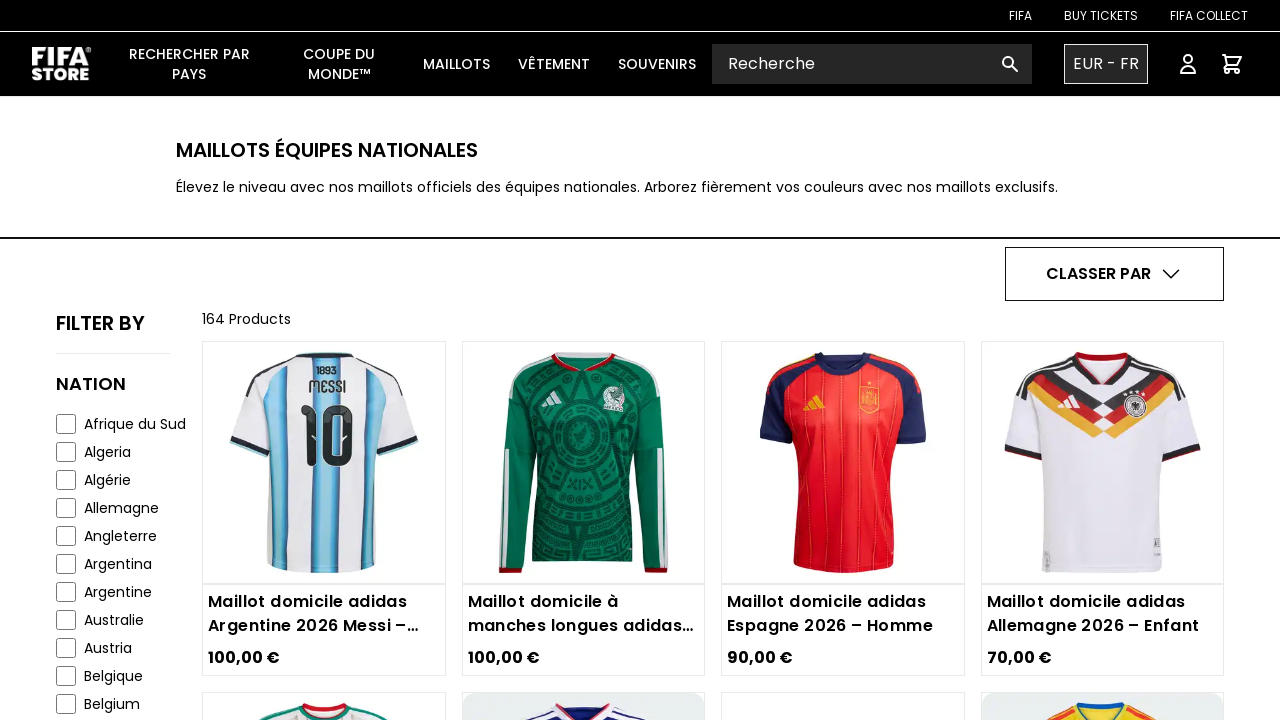

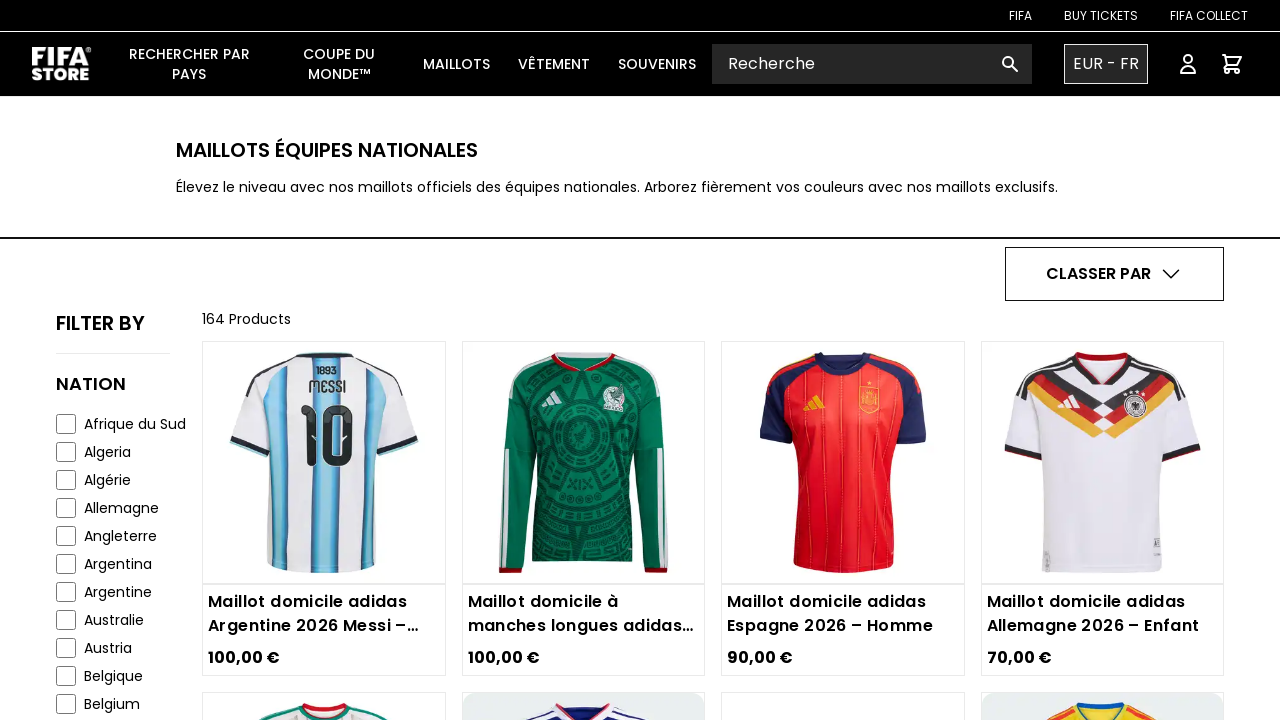